Tests a registration form by filling in required fields (first name, last name, email) and submitting the form to verify successful registration

Starting URL: http://suninjuly.github.io/registration1.html

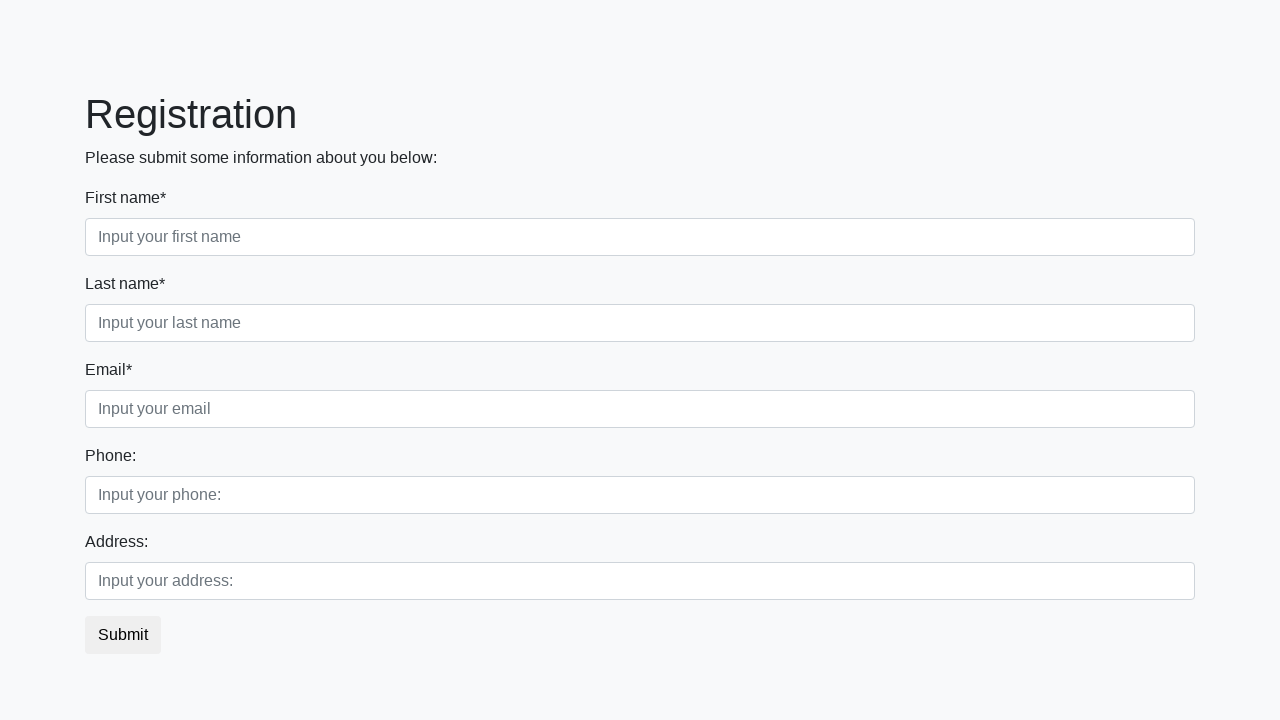

Filled first name field with 'Name' on xpath=//div/label[contains(text(), 'First name*')]/following::input[1]
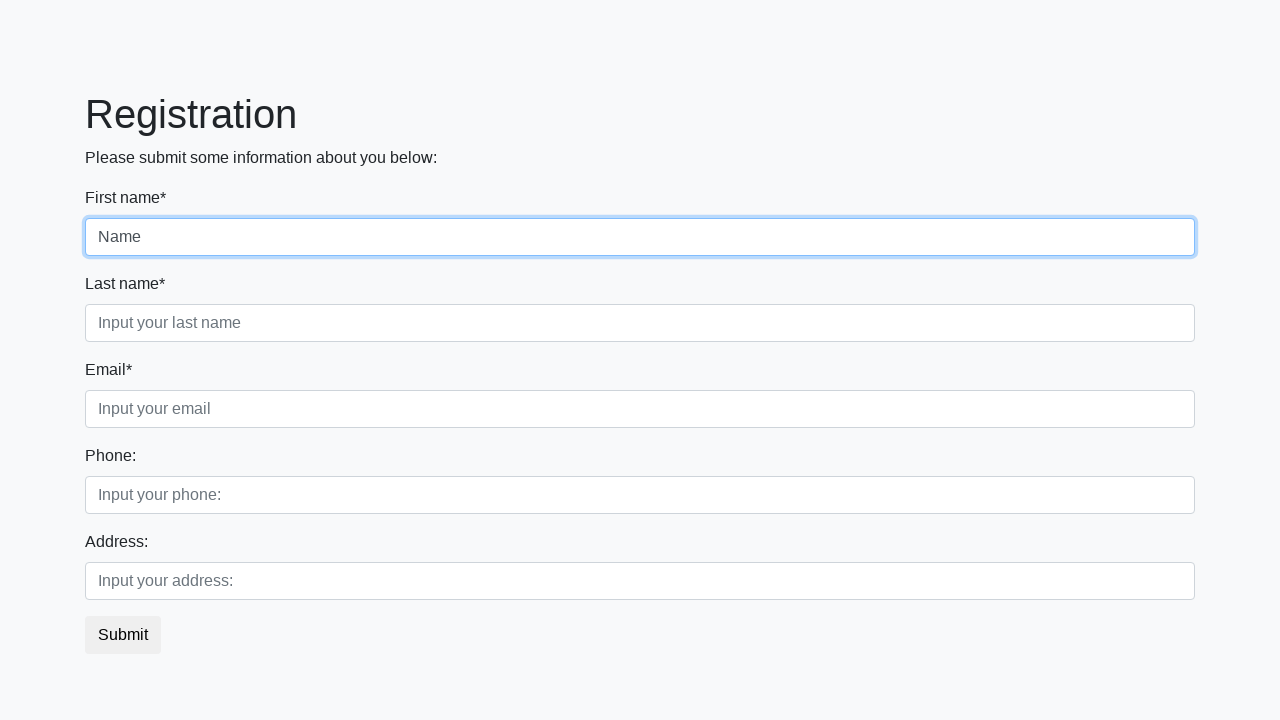

Filled last name field with 'LastName' on xpath=//div/label[contains(text(), 'Last name*')]/following::input[1]
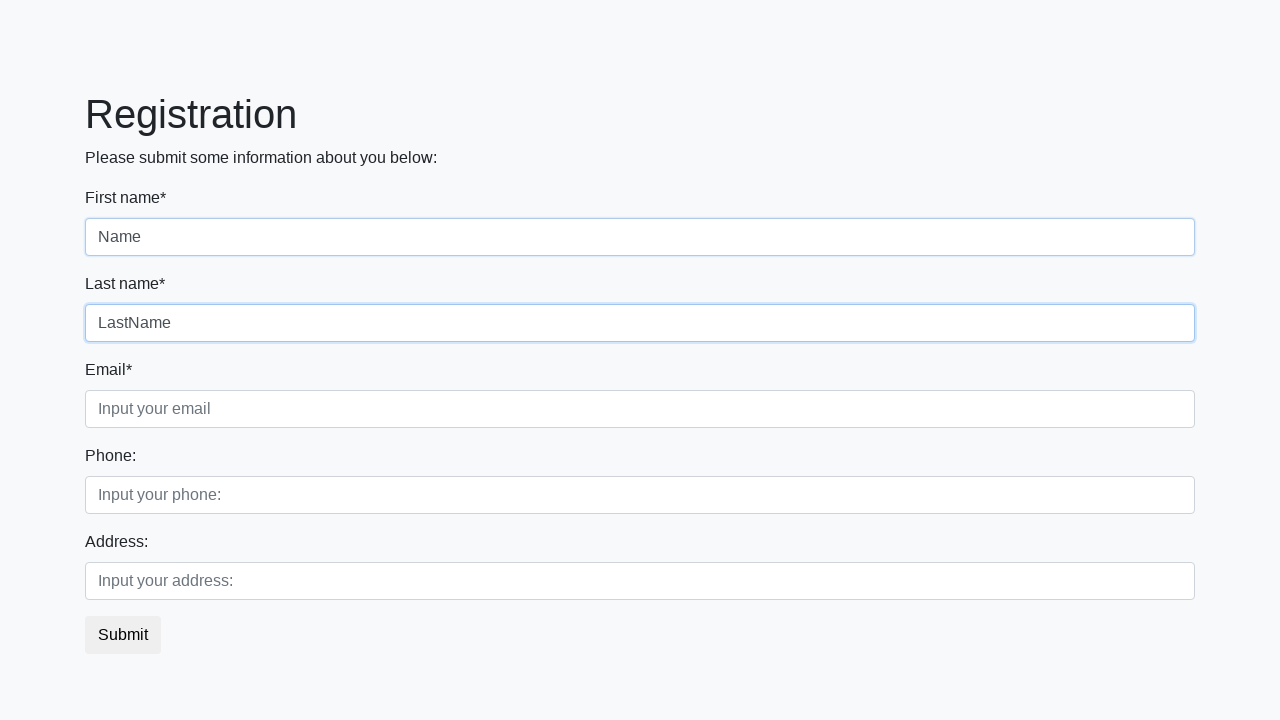

Filled email field with 'email@test.com' on xpath=//div/label[contains(text(), 'Email*')]/following::input[1]
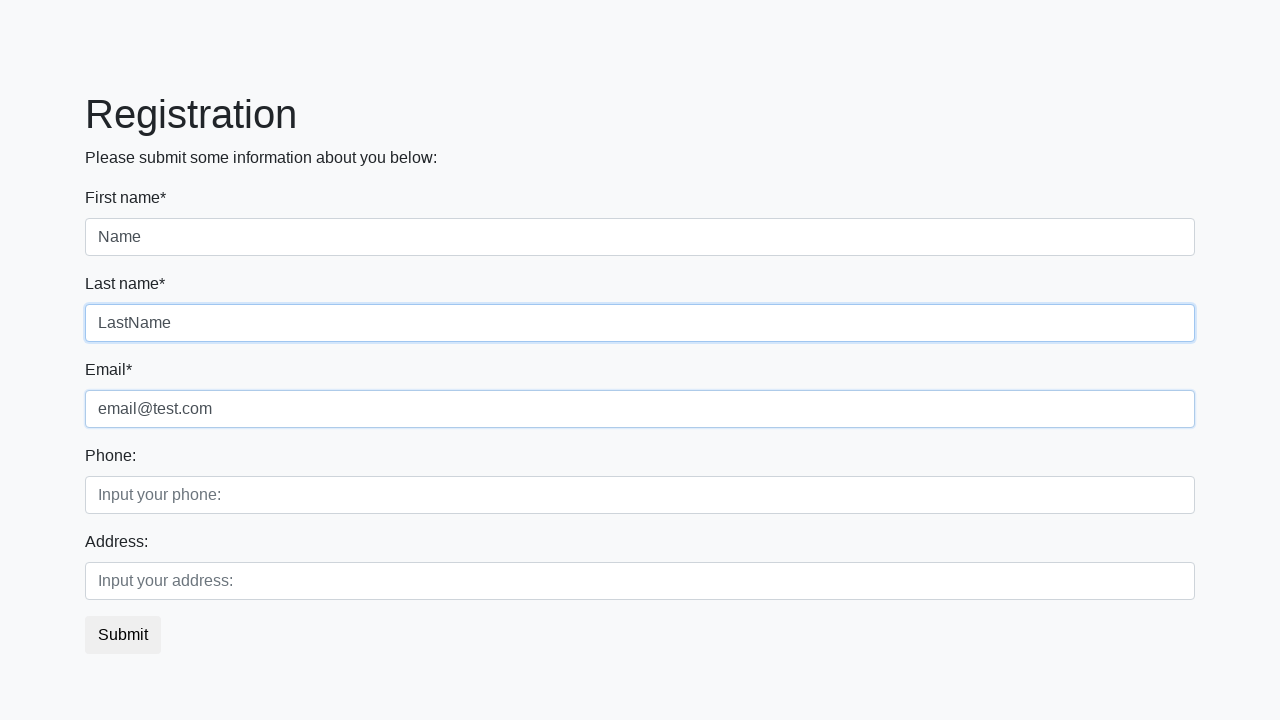

Clicked submit button to register at (123, 635) on button.btn
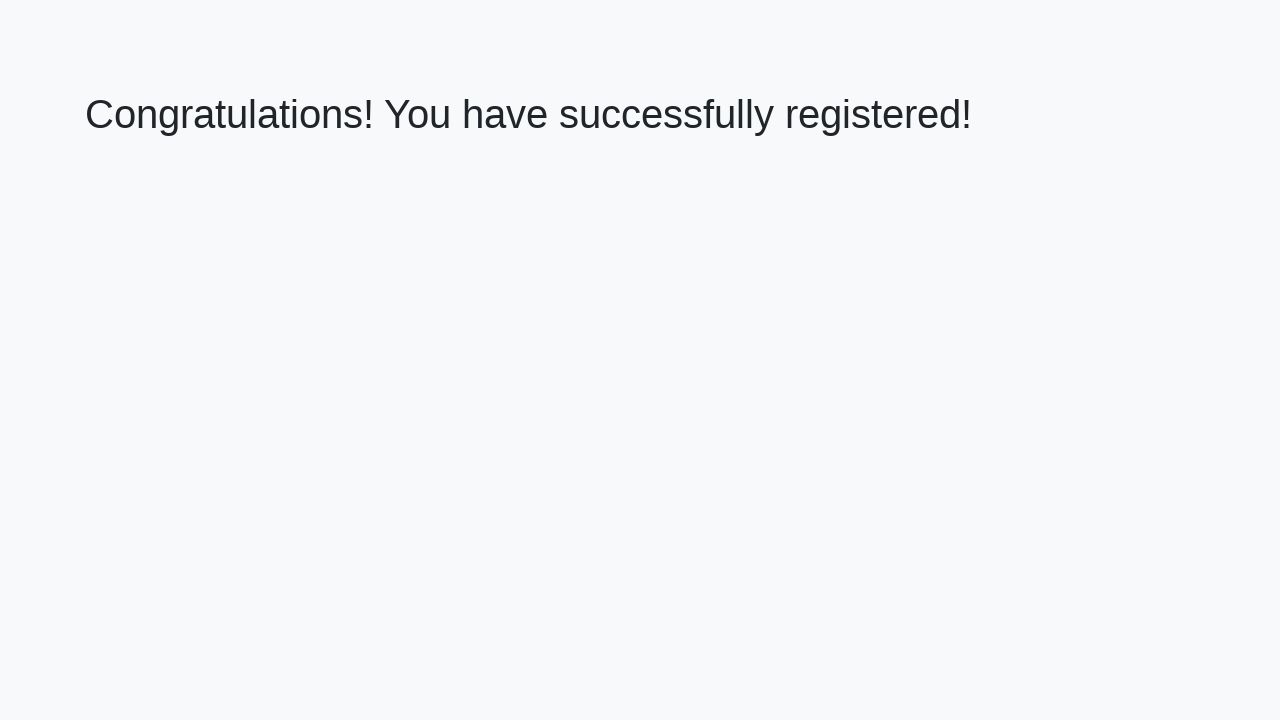

Success message heading appeared
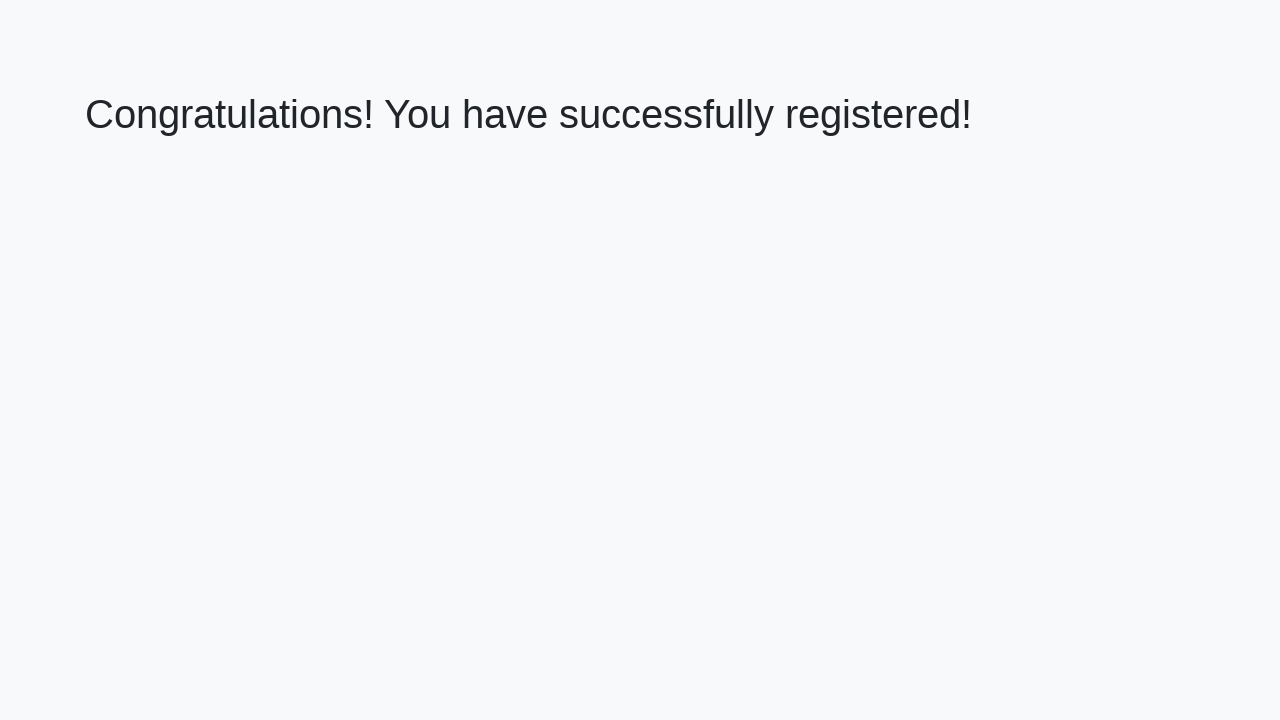

Retrieved success message text: 'Congratulations! You have successfully registered!'
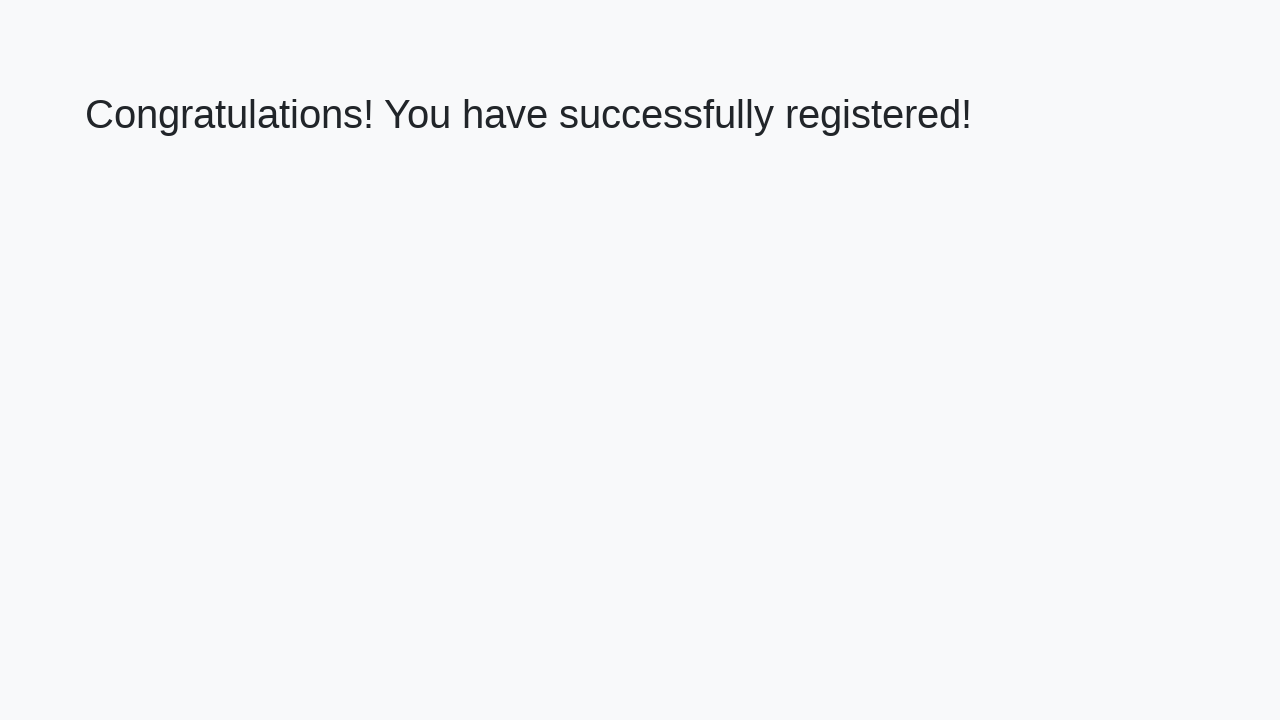

Verified registration success message matches expected text
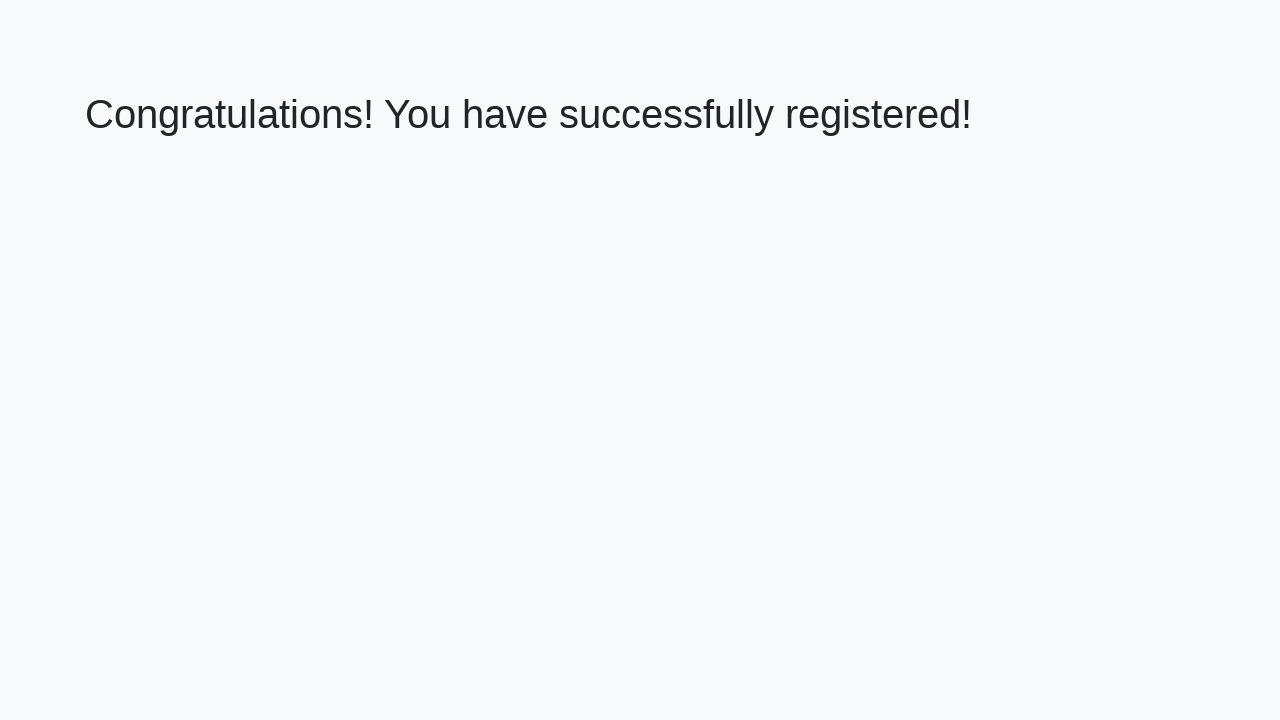

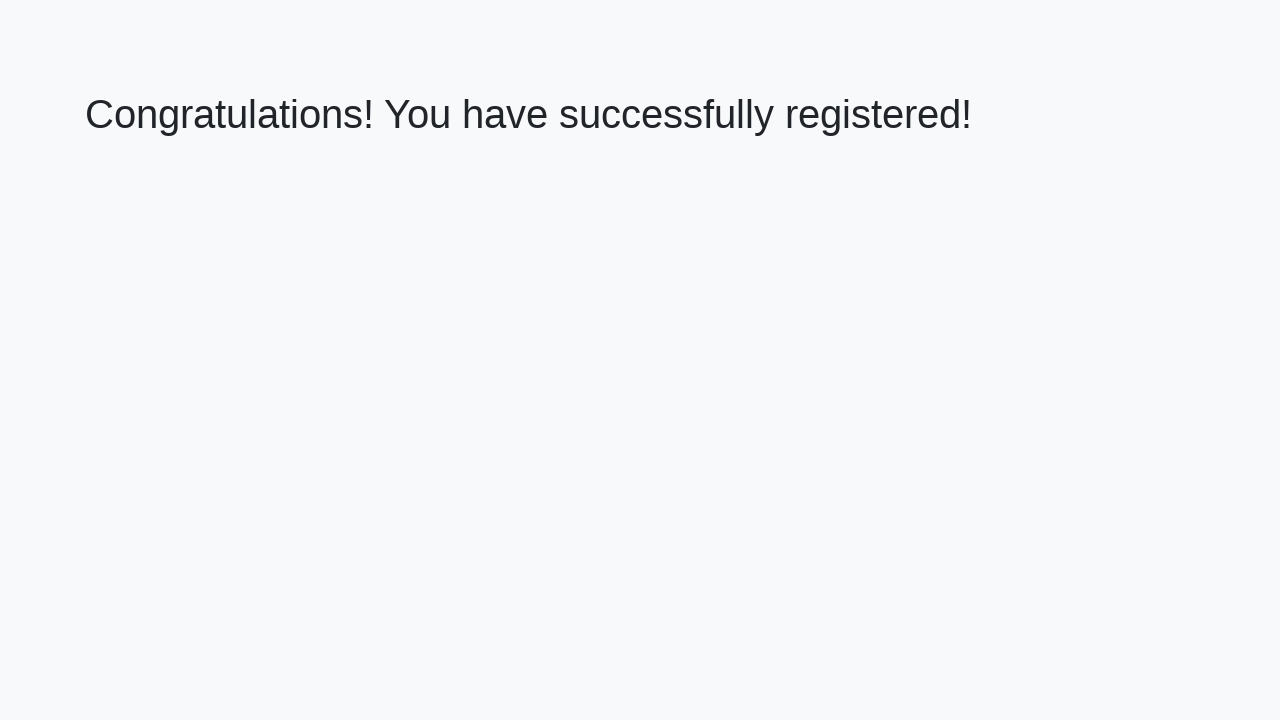